Calculates the sum of two numbers displayed on the page and selects the result from a dropdown menu before submitting the form

Starting URL: http://suninjuly.github.io/selects1.html

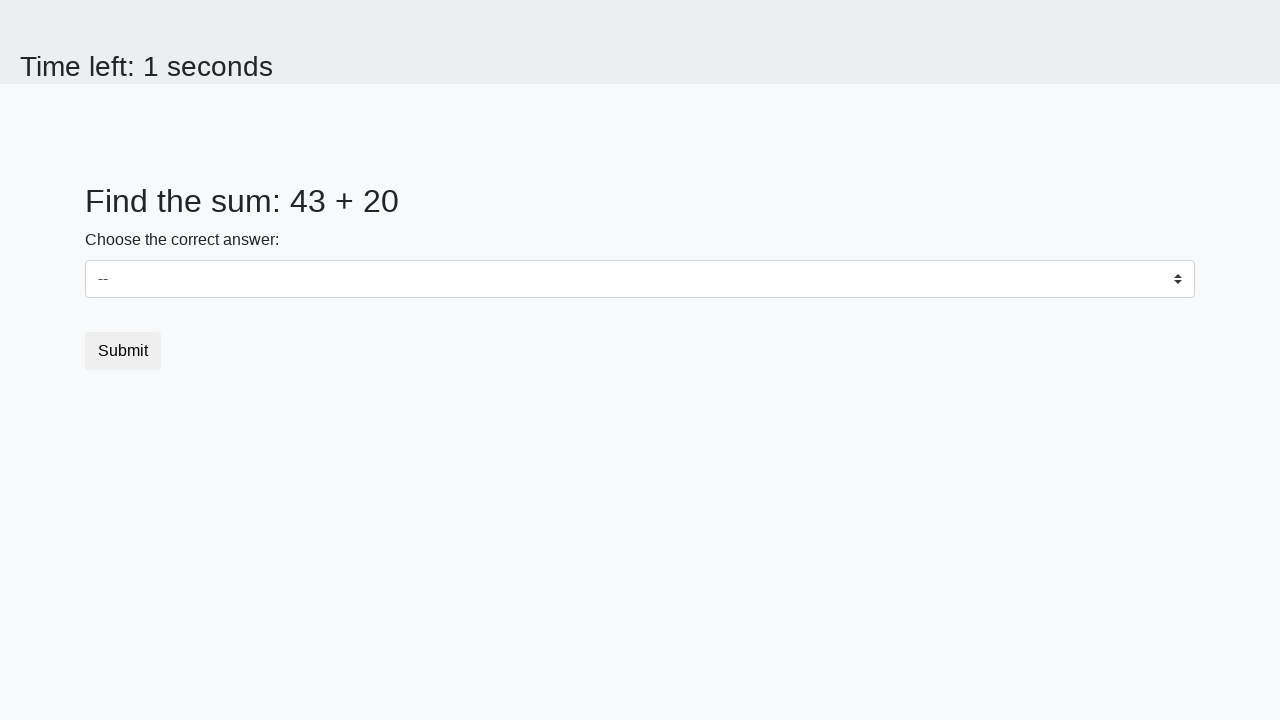

Located first number element (#num1)
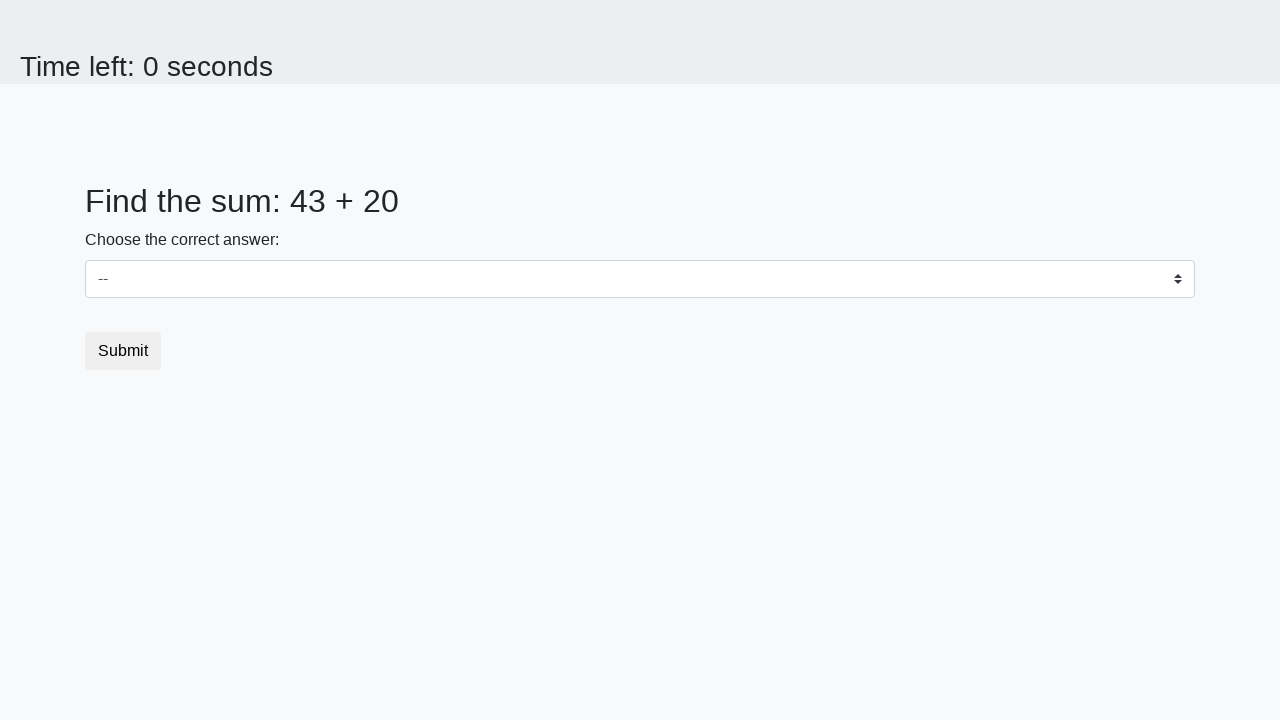

Extracted first number: 43
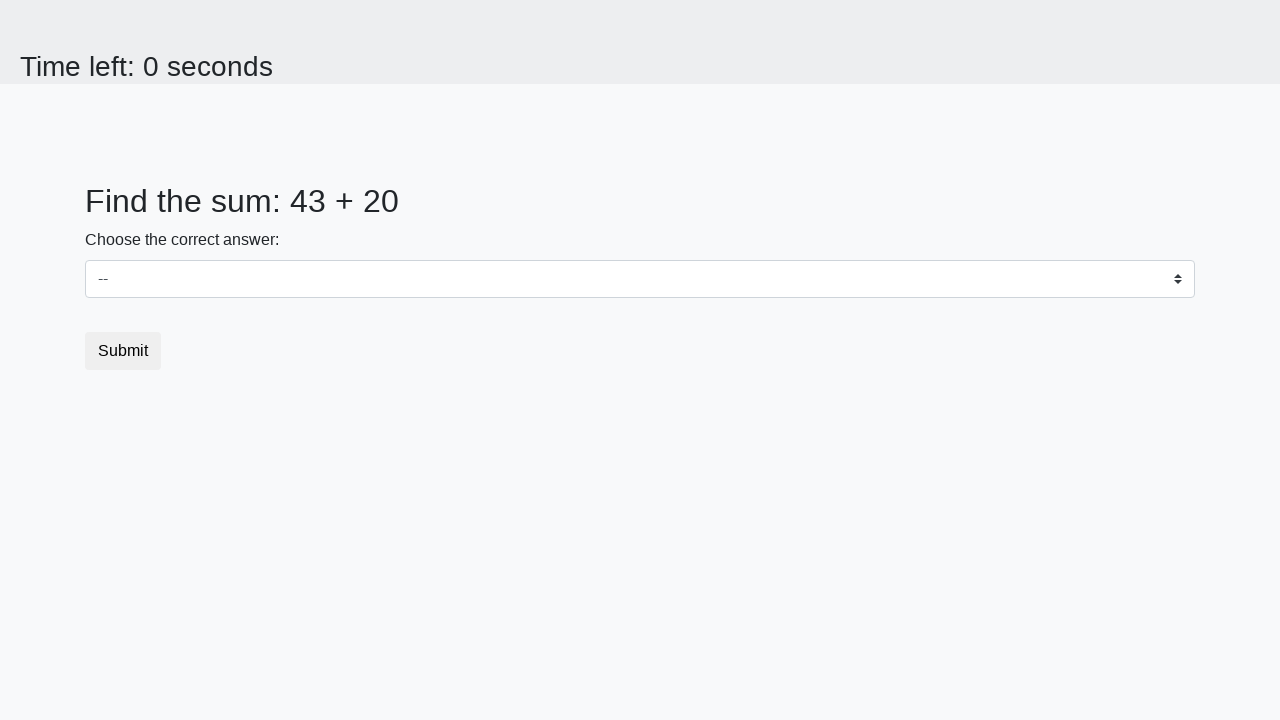

Located second number element (#num2)
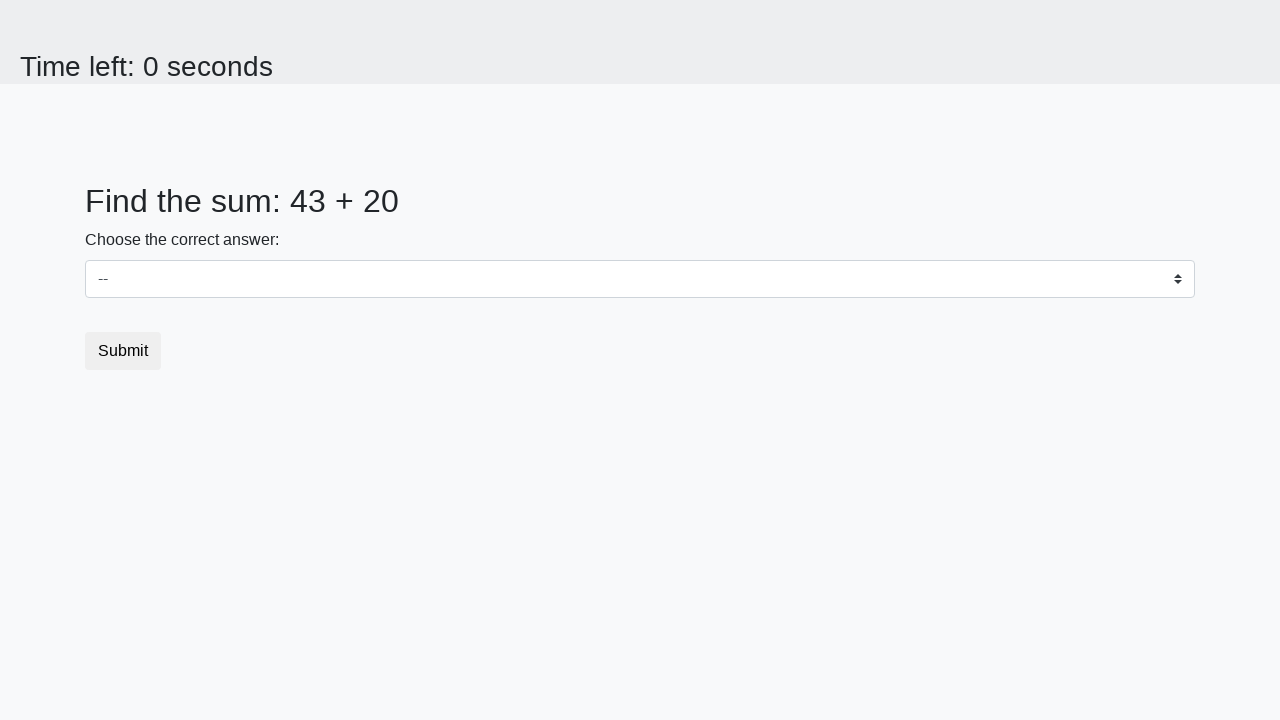

Extracted second number: 20
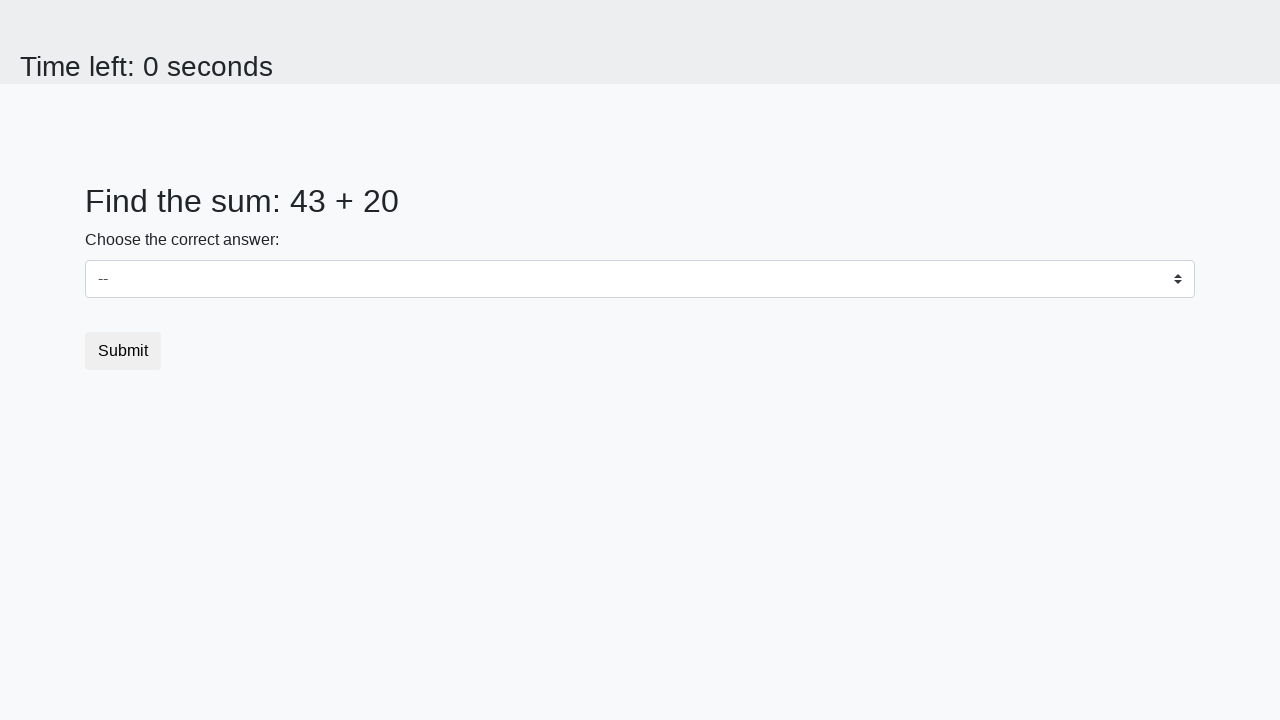

Calculated sum: 43 + 20 = 63
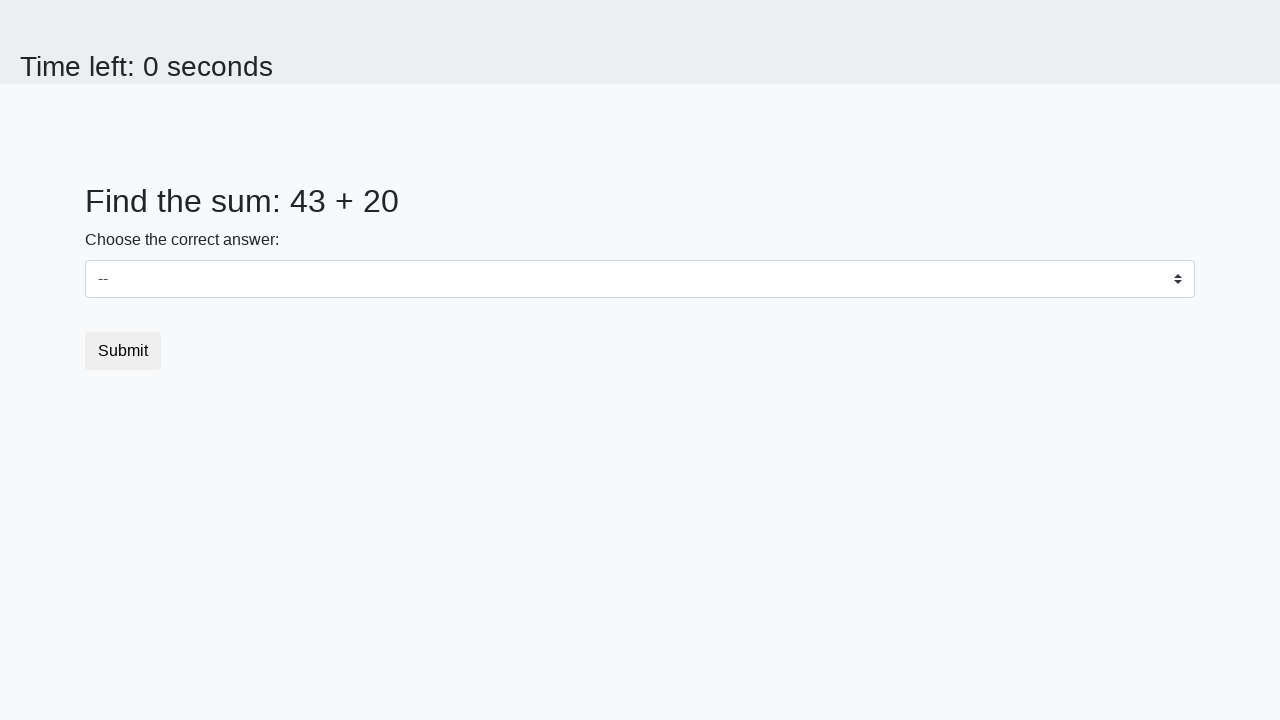

Selected calculated sum (63) from dropdown on select
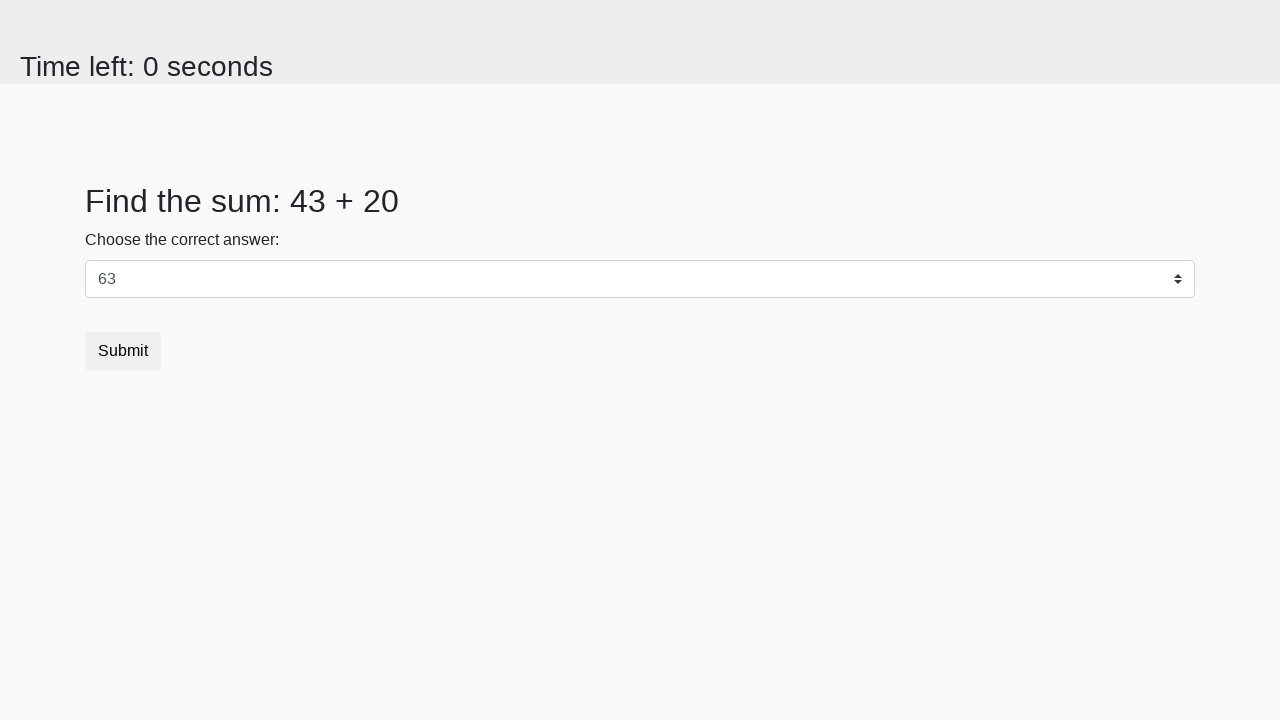

Clicked submit button to complete form at (123, 351) on button[type='submit']
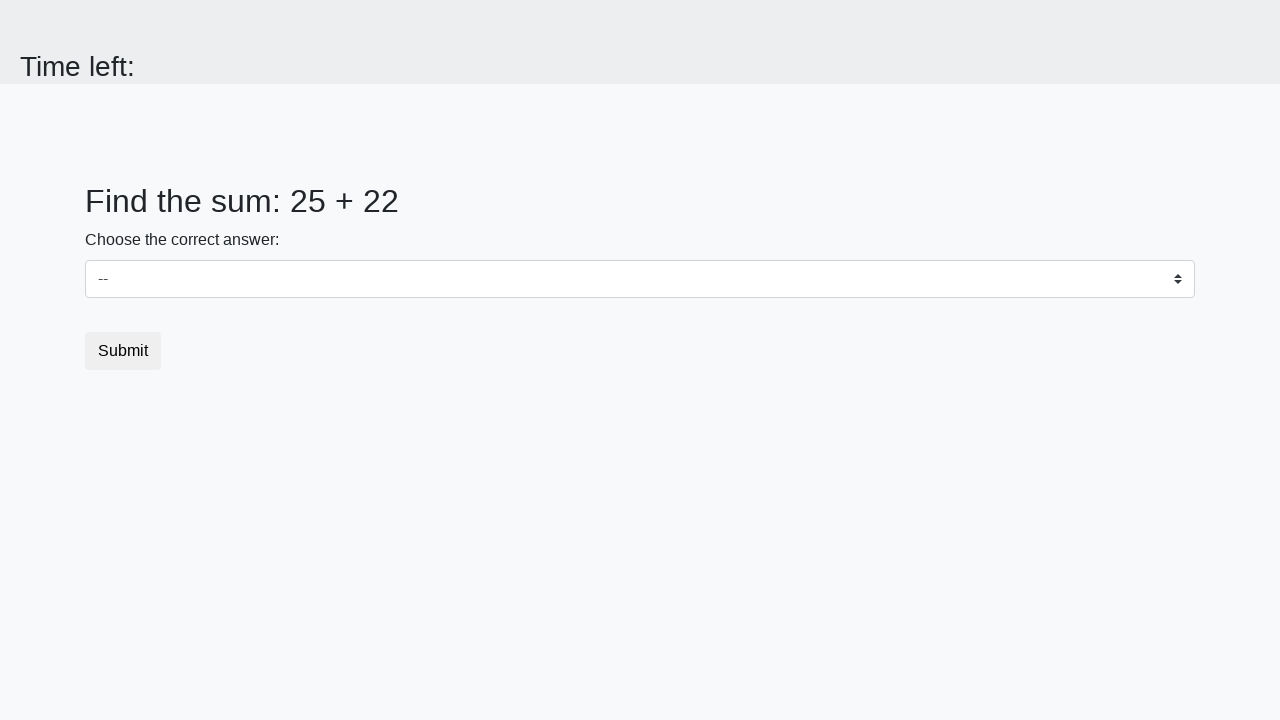

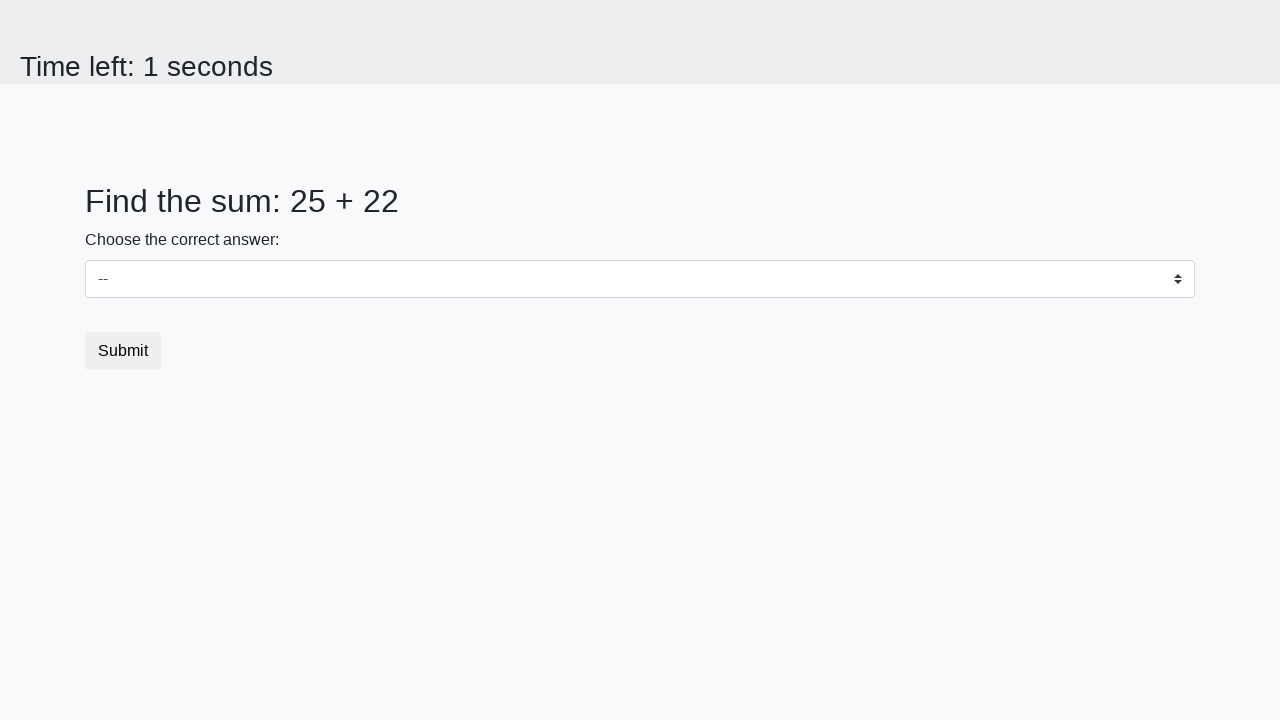